Tests that entering an invalid 4-digit zip code displays an error message

Starting URL: https://www.sharelane.com/cgi-bin/register.py

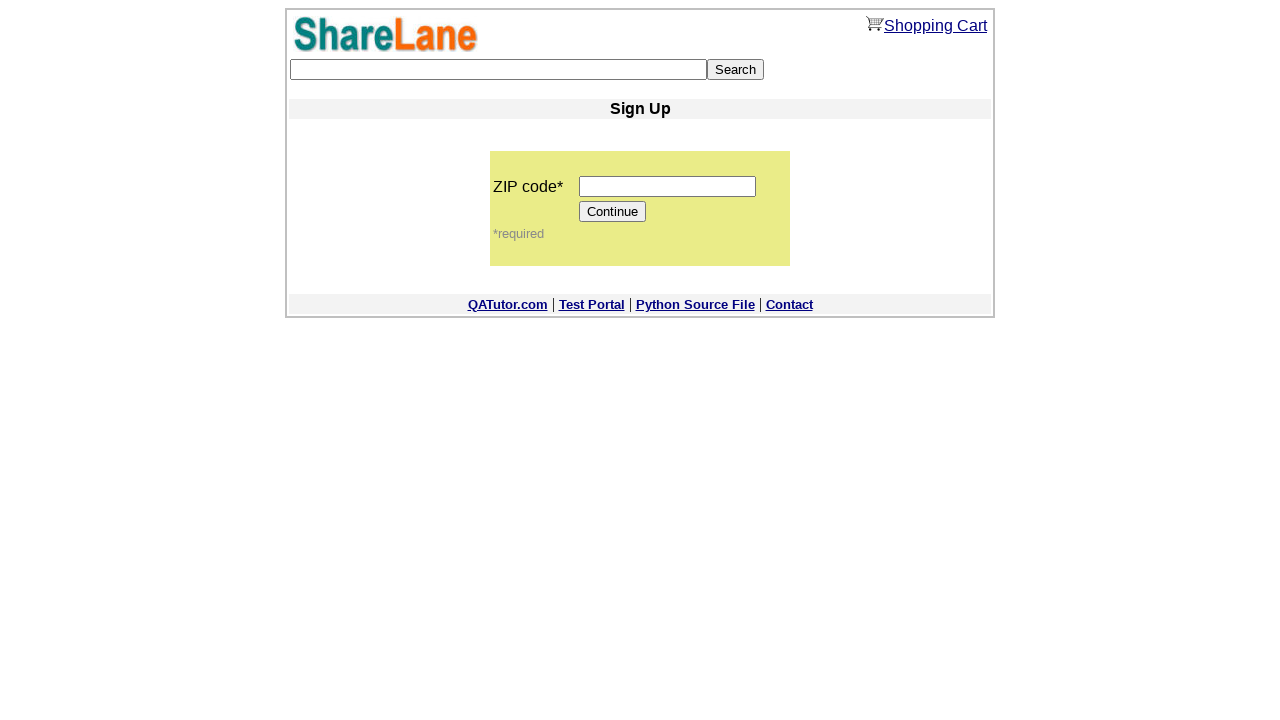

Filled zip code field with invalid 4-digit code '1234' on input[name='zip_code']
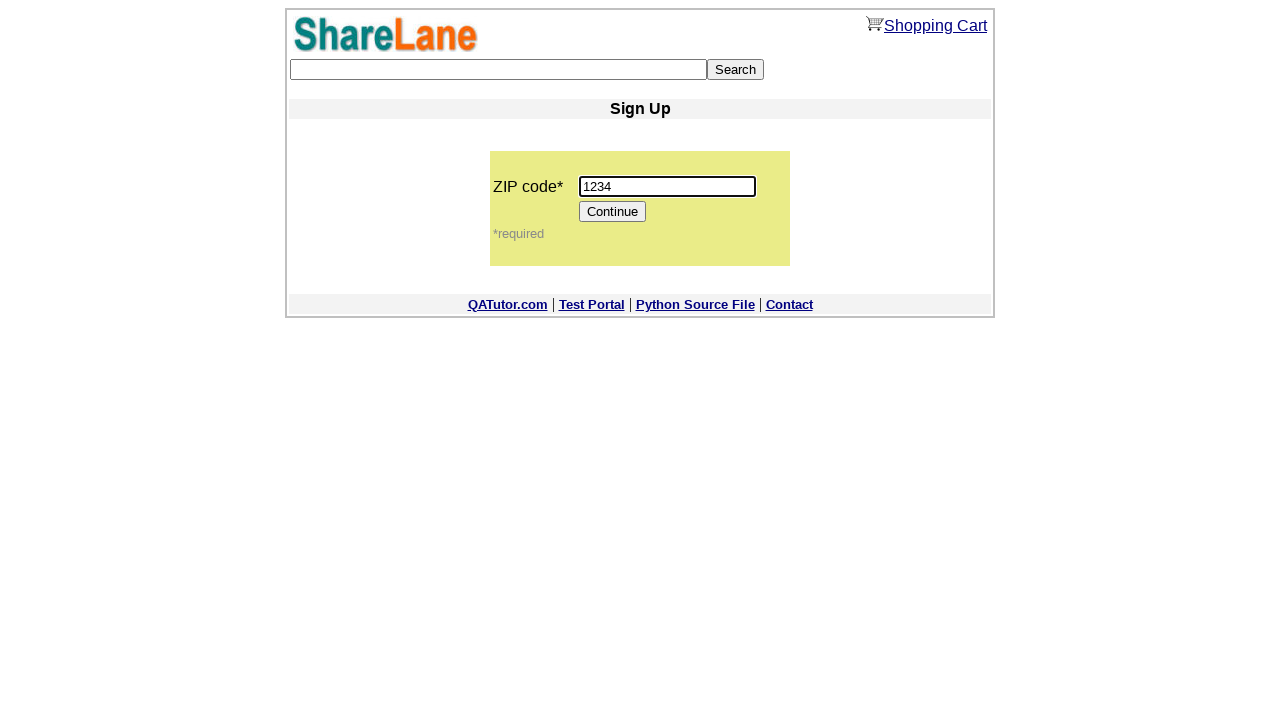

Clicked Continue button to submit invalid zip code at (613, 212) on input[value='Continue']
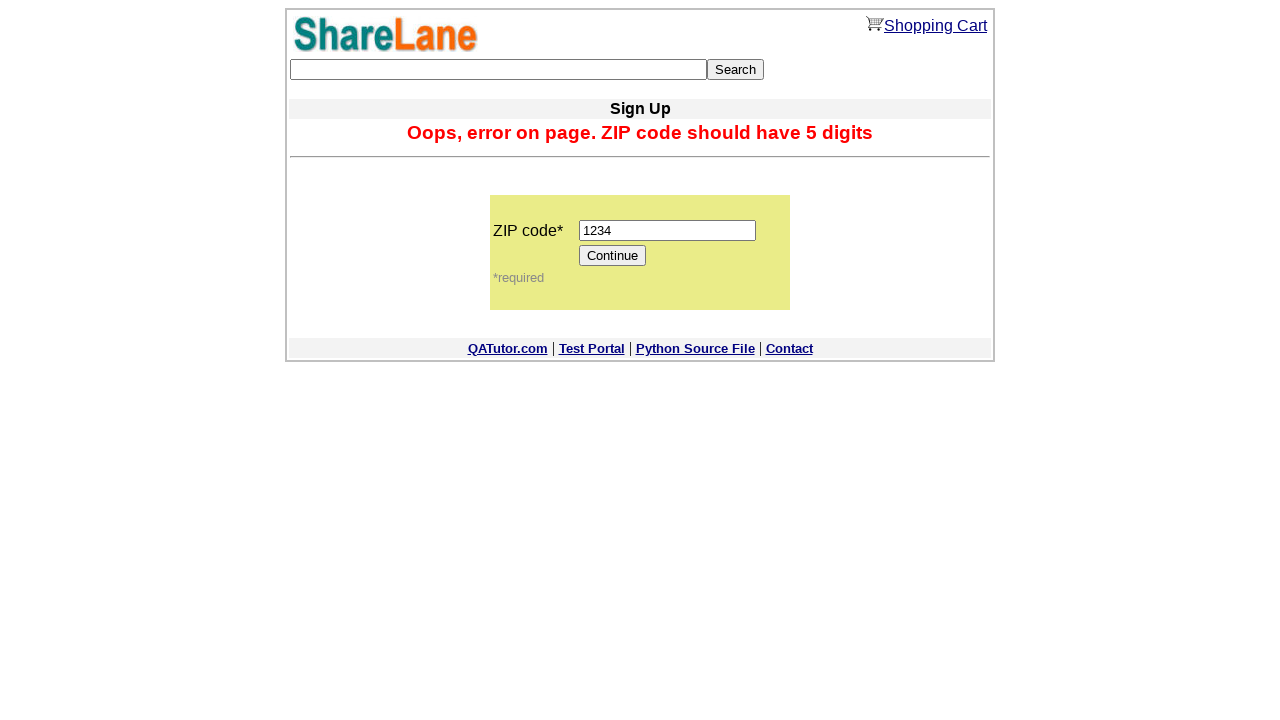

Error message displayed for invalid zip code
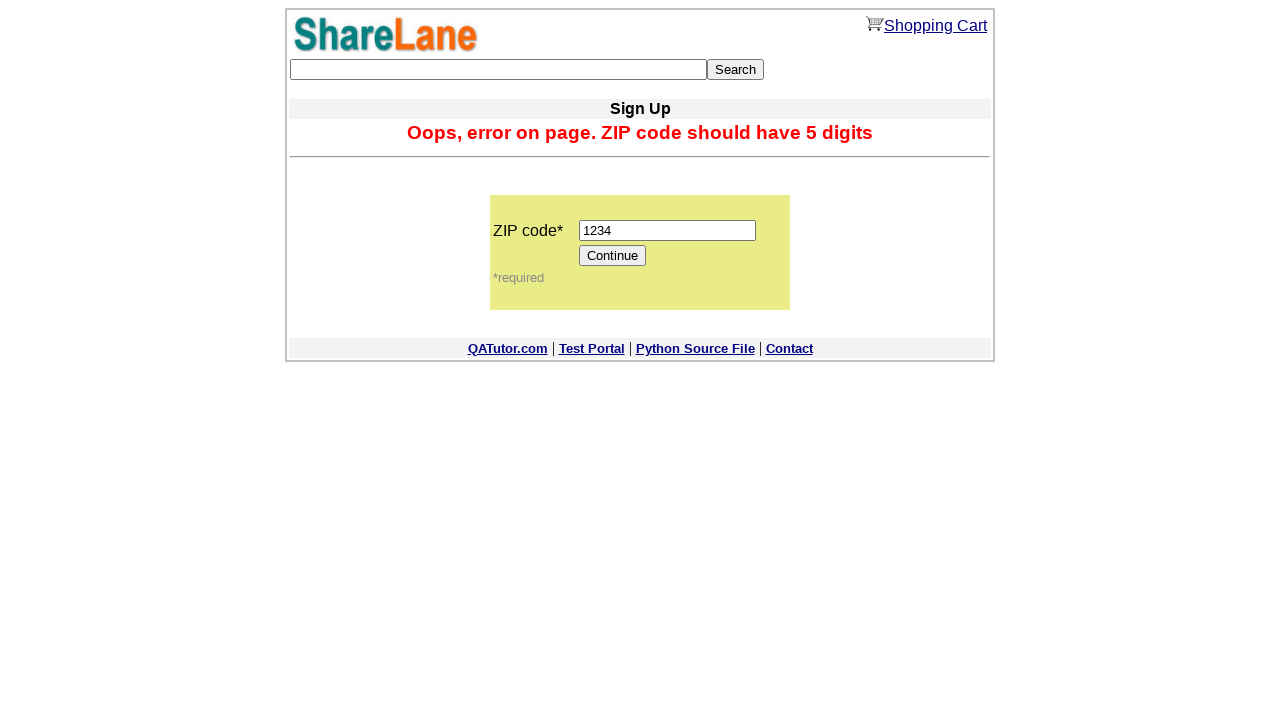

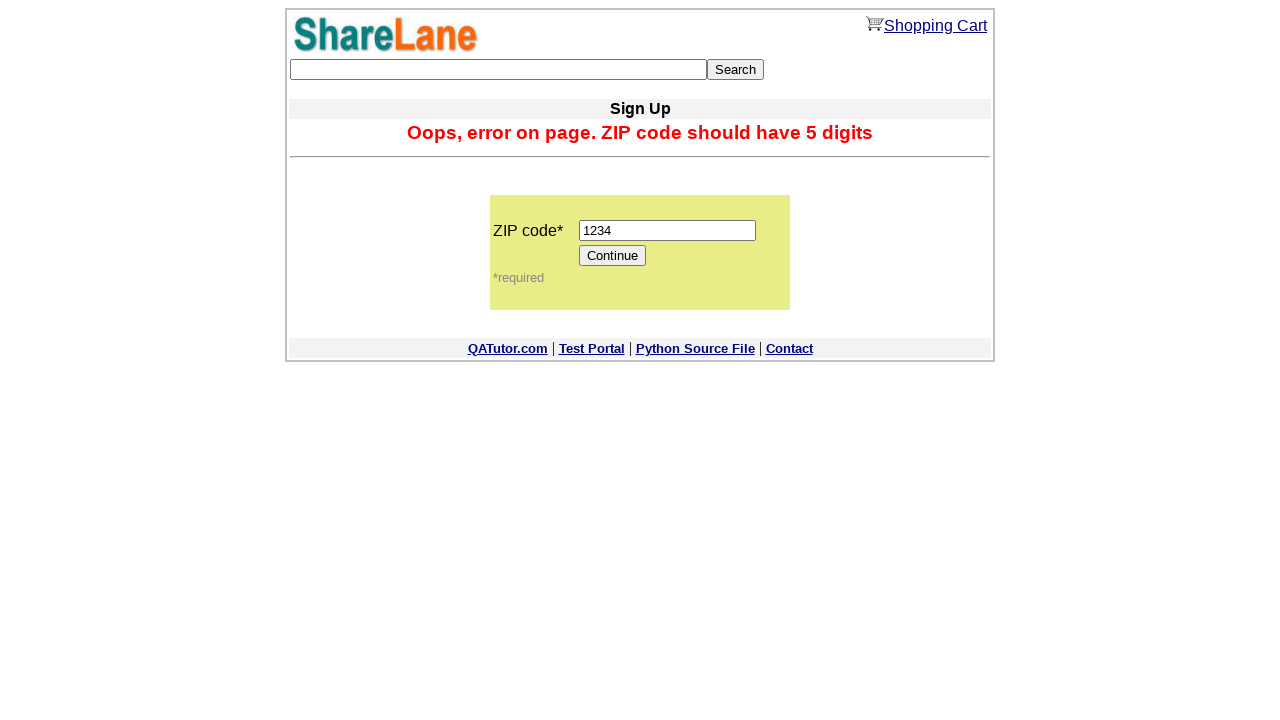